Tests mouse hover functionality by hovering over an element to reveal a dropdown menu and then clicking on the "Reload" option within that menu.

Starting URL: https://rahulshettyacademy.com/AutomationPractice/

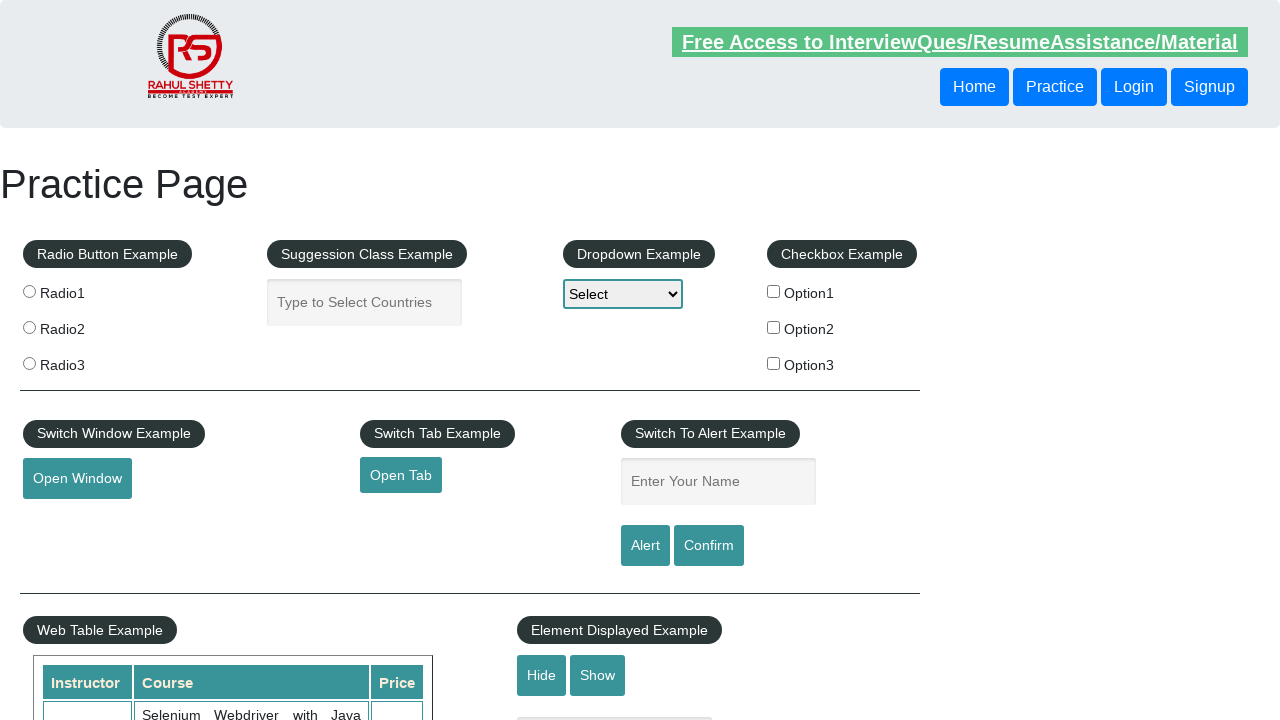

Navigated to AutomationPractice page
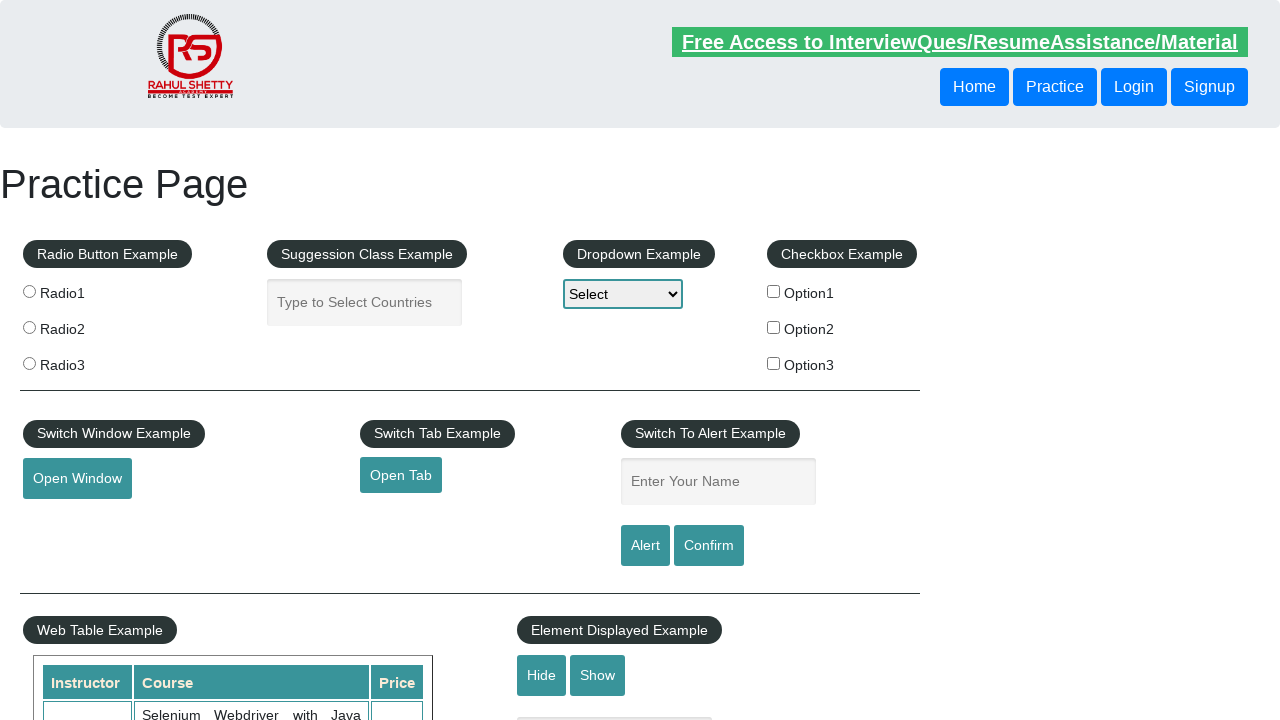

Hovered over mouse hover element to reveal dropdown menu at (83, 361) on #mousehover
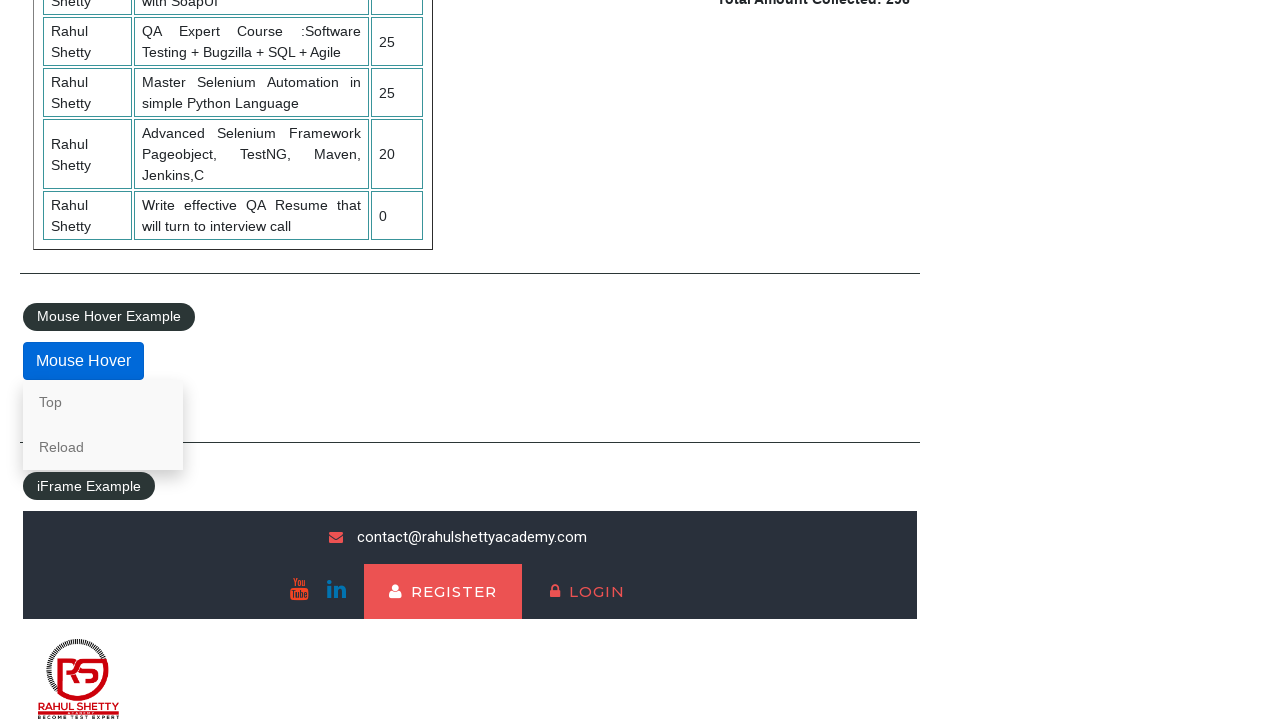

Clicked on 'Reload' option in dropdown menu at (103, 447) on a:text('Reload')
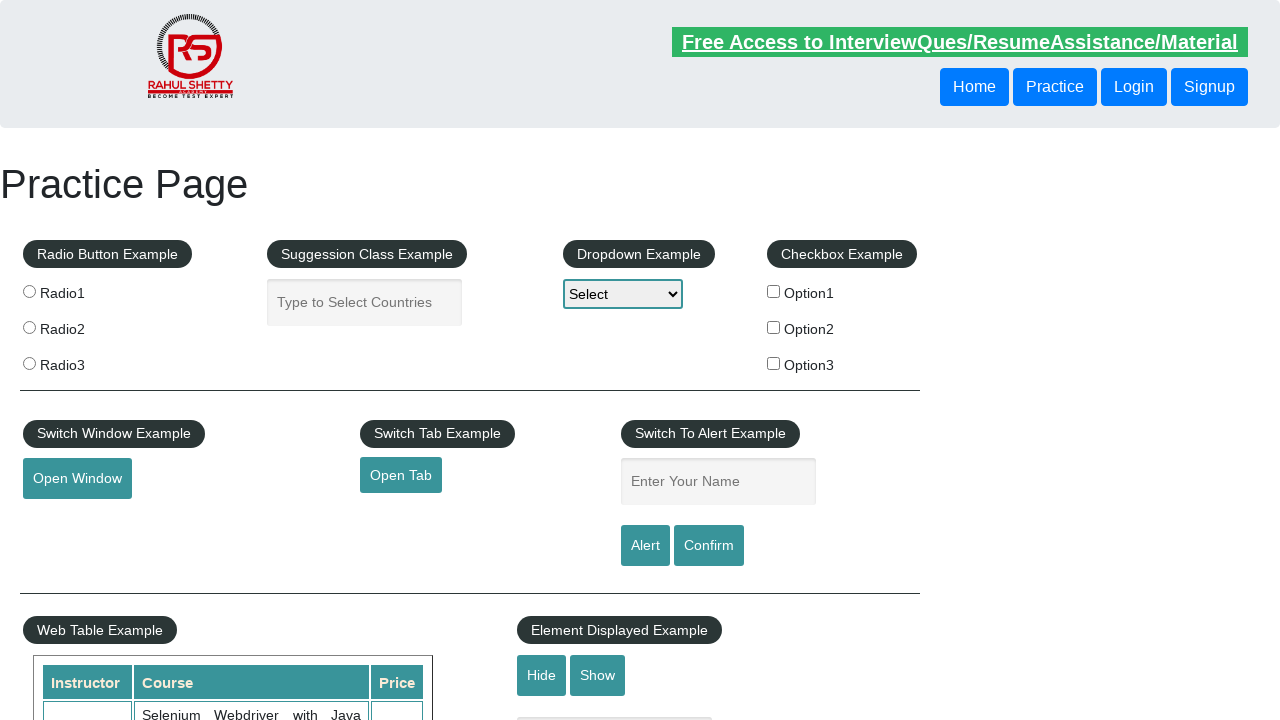

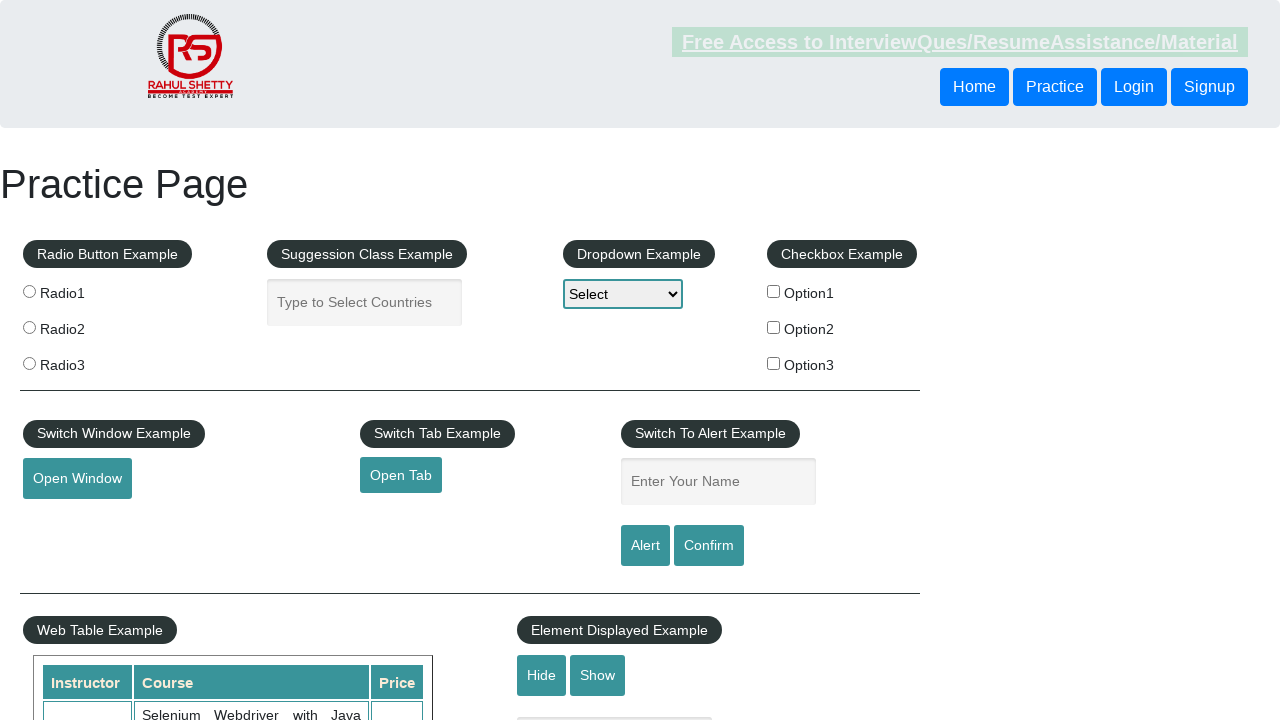